Fills out the first name field on a Selenium practice form. The original script read names from an Excel file, but we generate sample names instead.

Starting URL: https://www.techlistic.com/p/selenium-practice-form.html

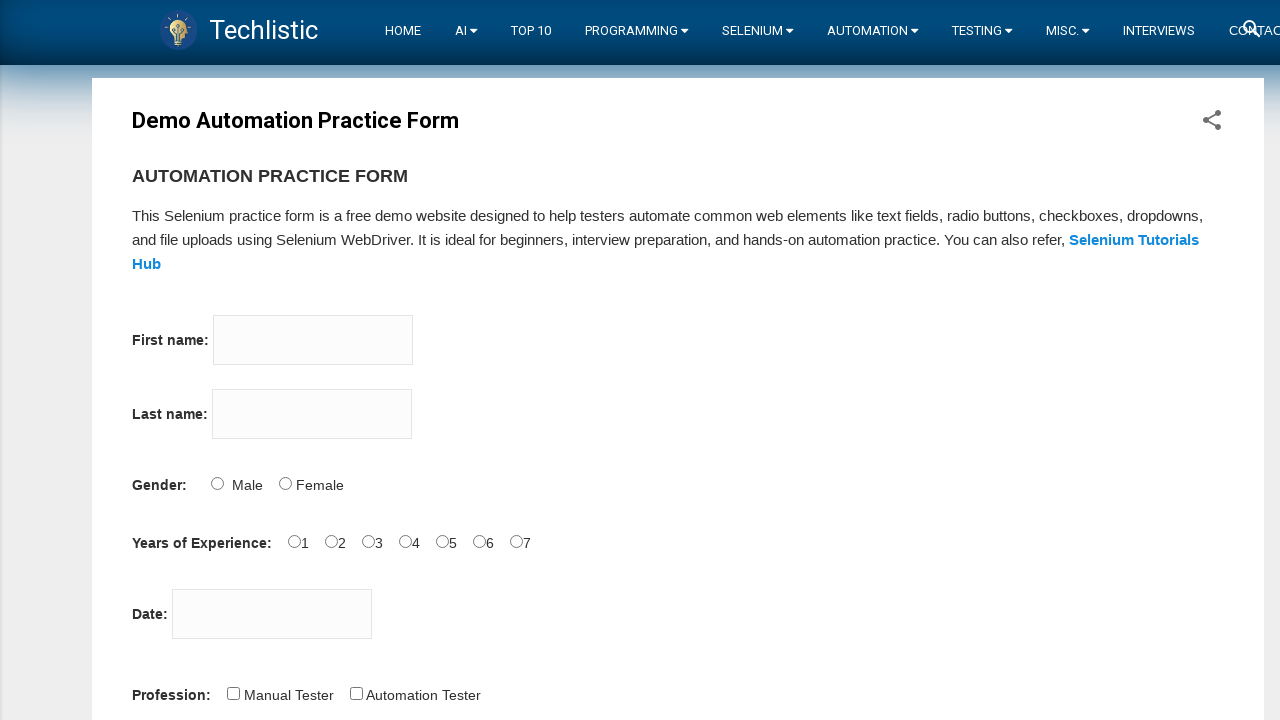

Waited for first name field to load
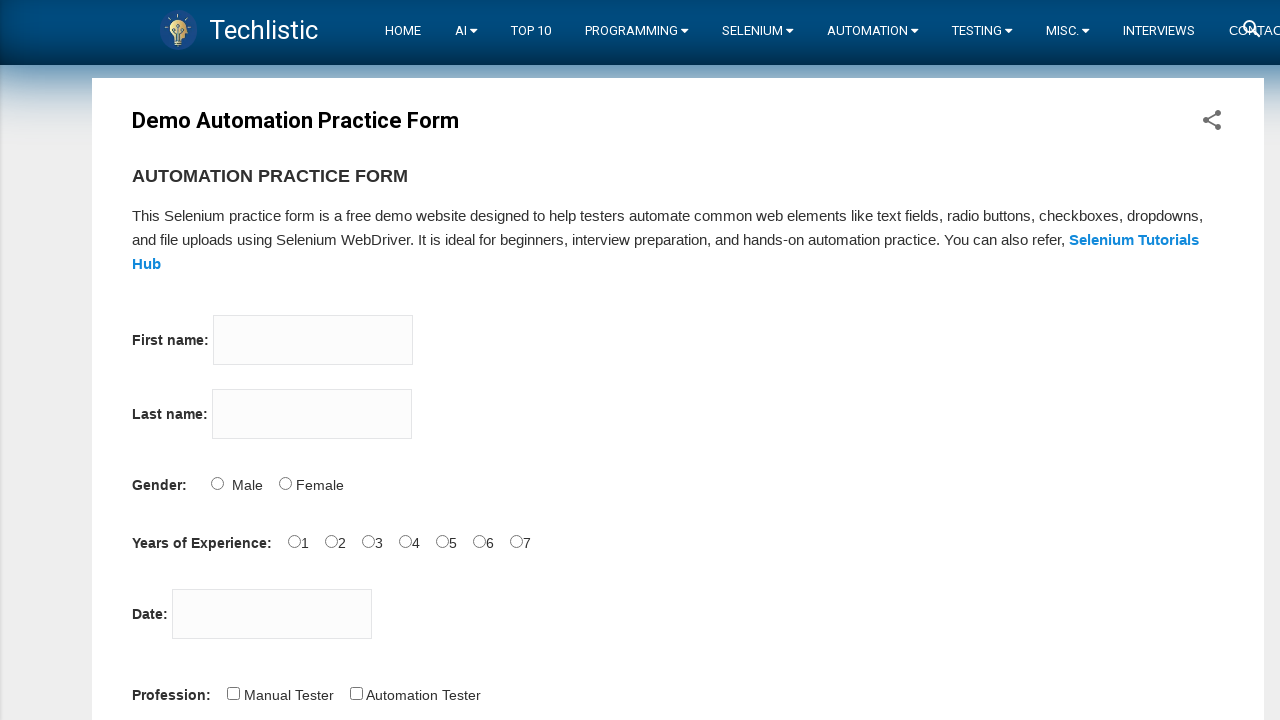

Scrolled first name field into view
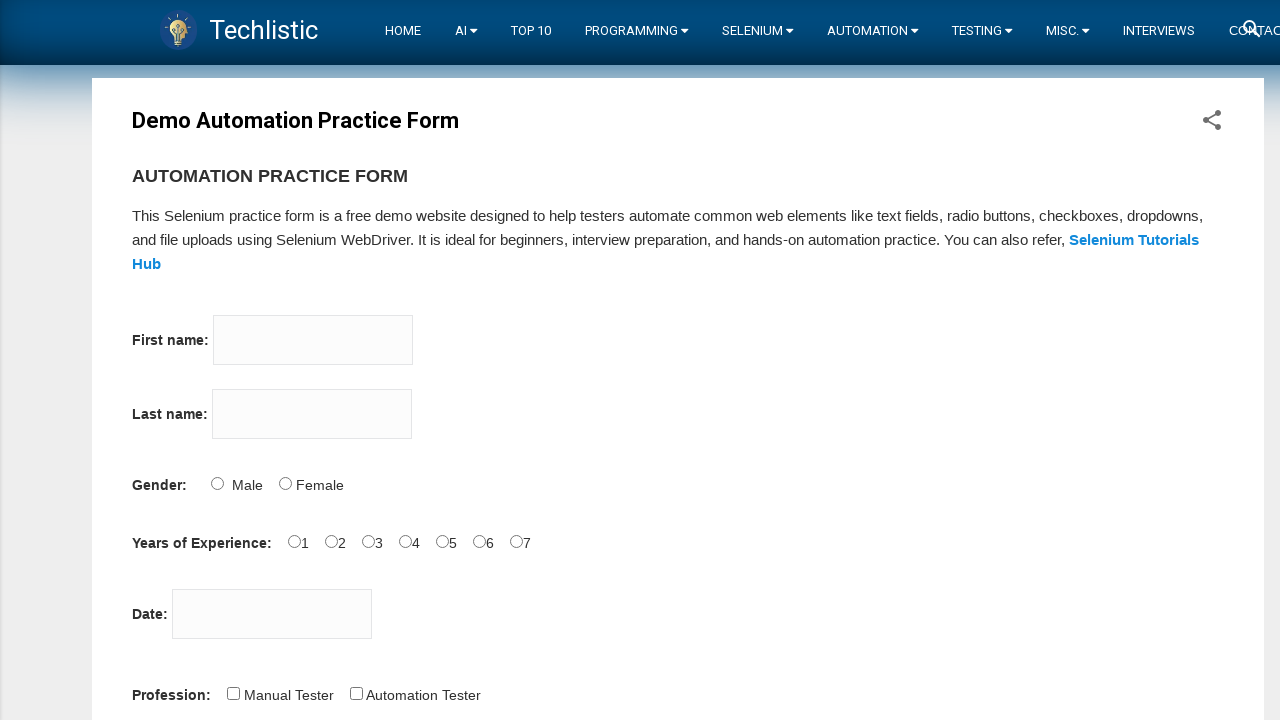

Filled first name field with 'John' on input[name='firstname']
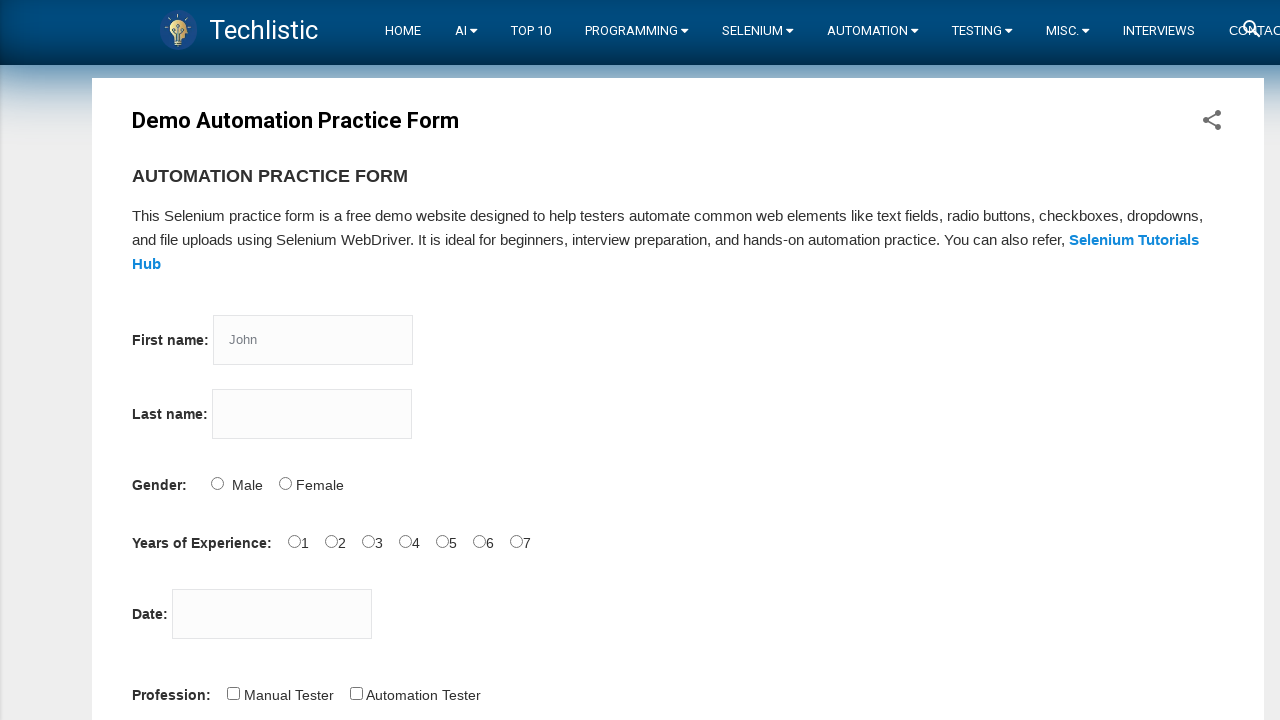

Filled first name field with 'Maria' on input[name='firstname']
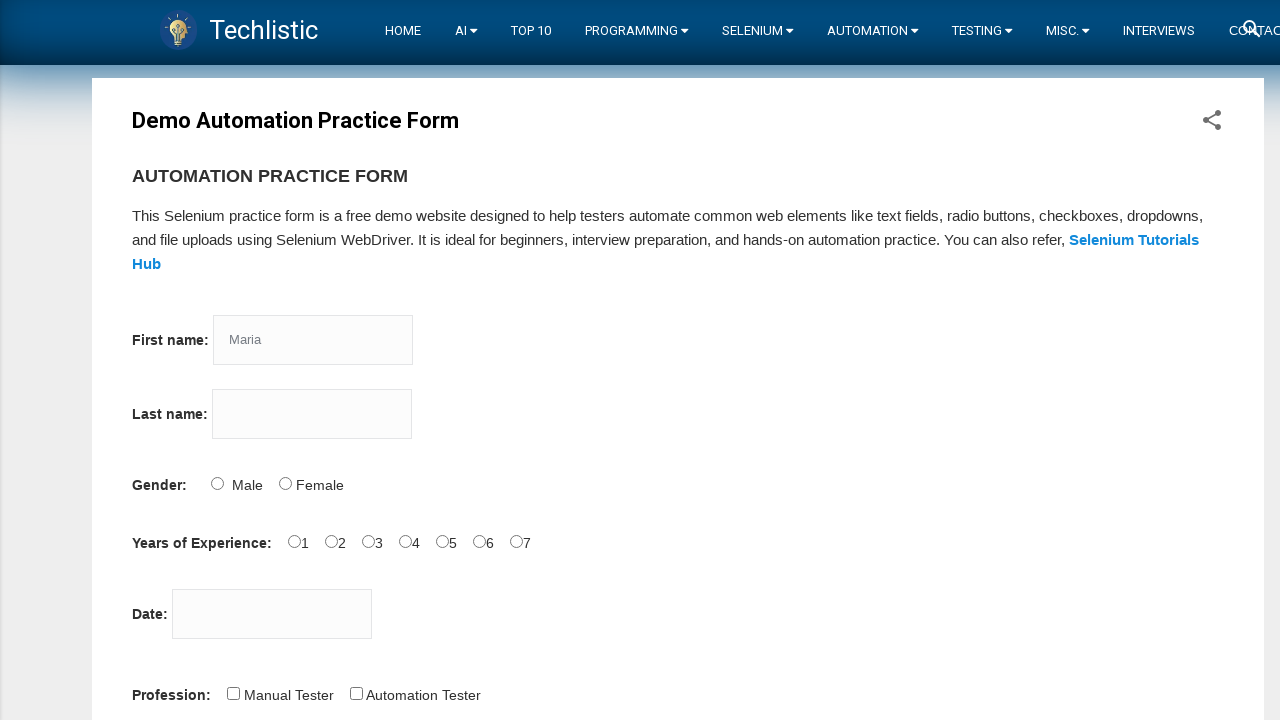

Filled first name field with 'David' on input[name='firstname']
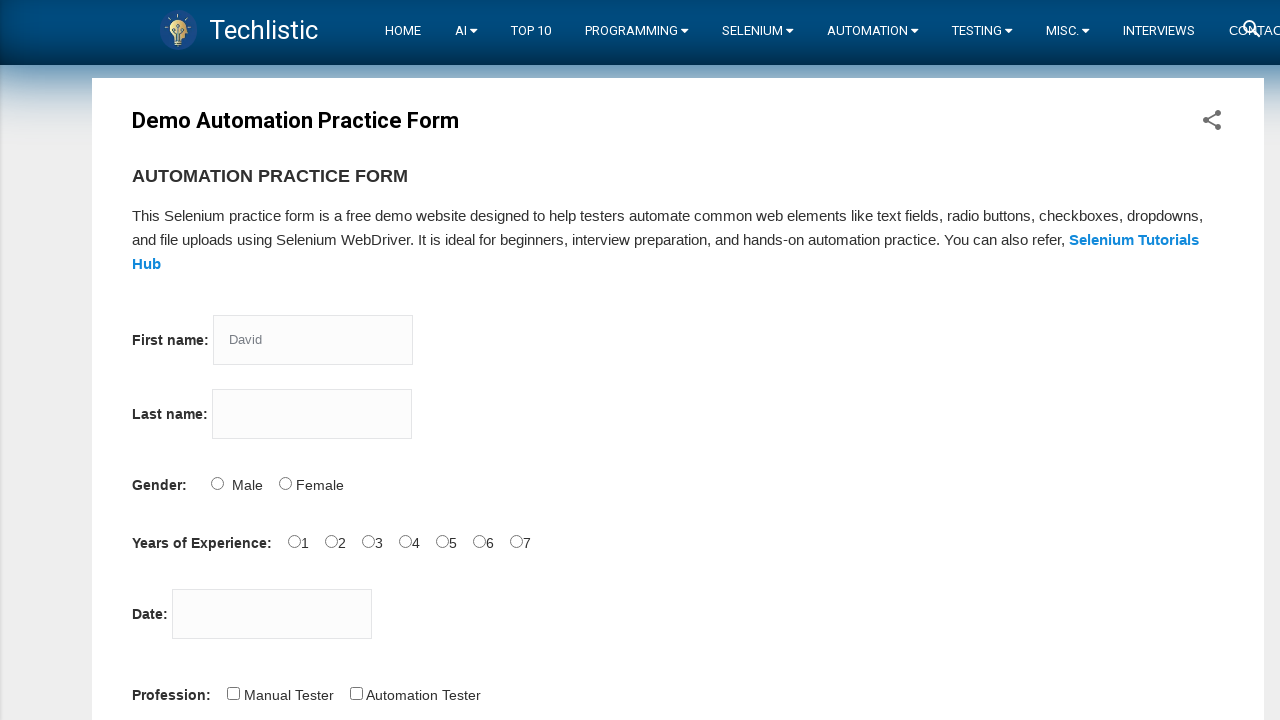

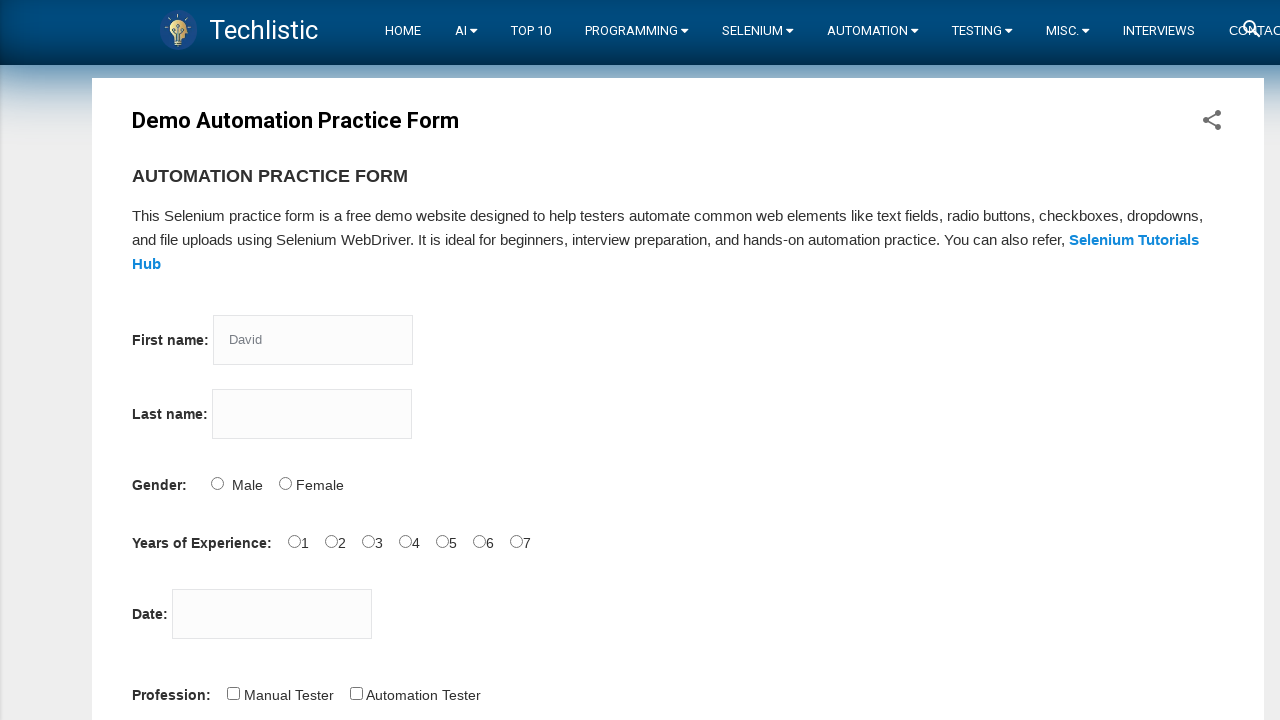